Tests file upload functionality by uploading a file and verifying the success confirmation message is displayed

Starting URL: http://the-internet.herokuapp.com/upload

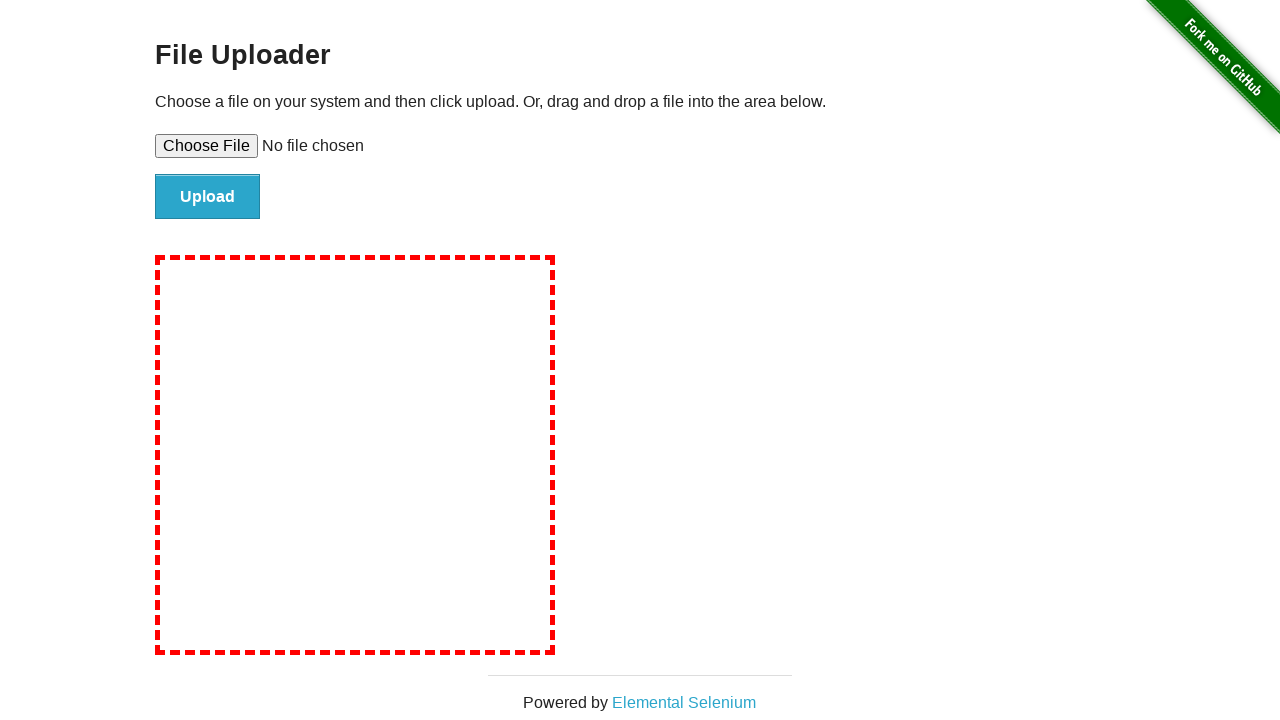

Created temporary test file for upload
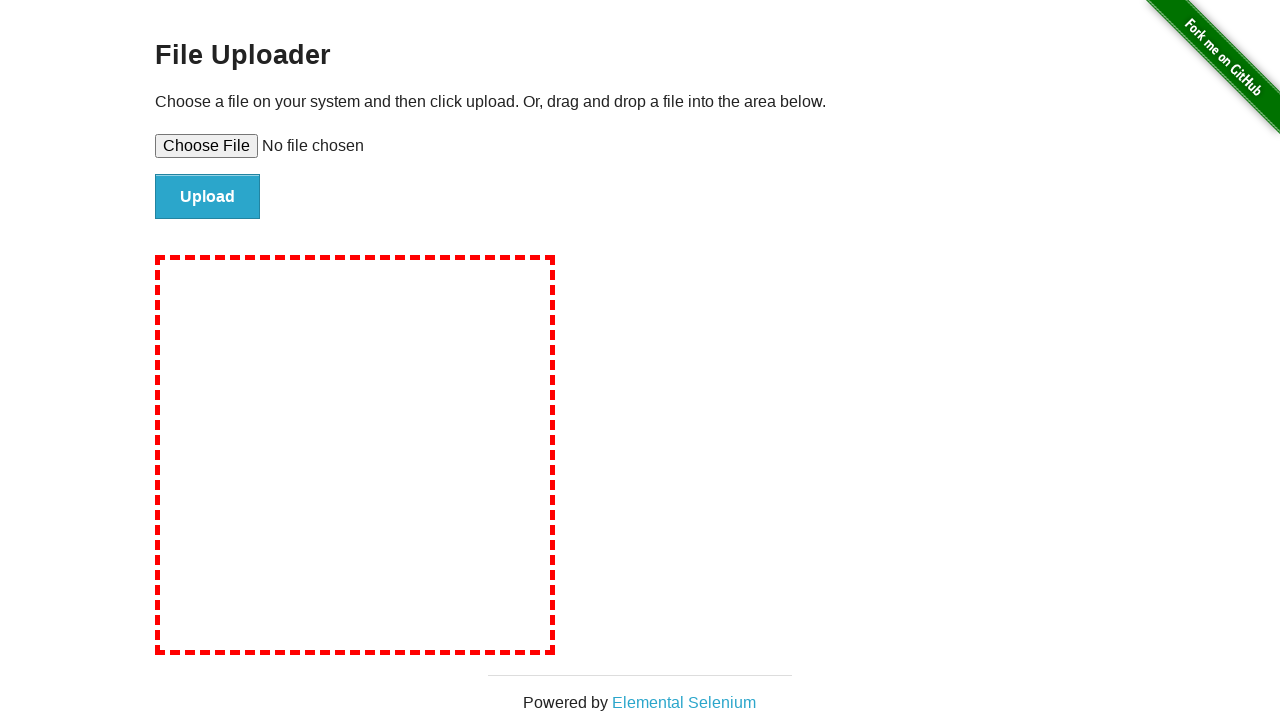

Set file input with test file path
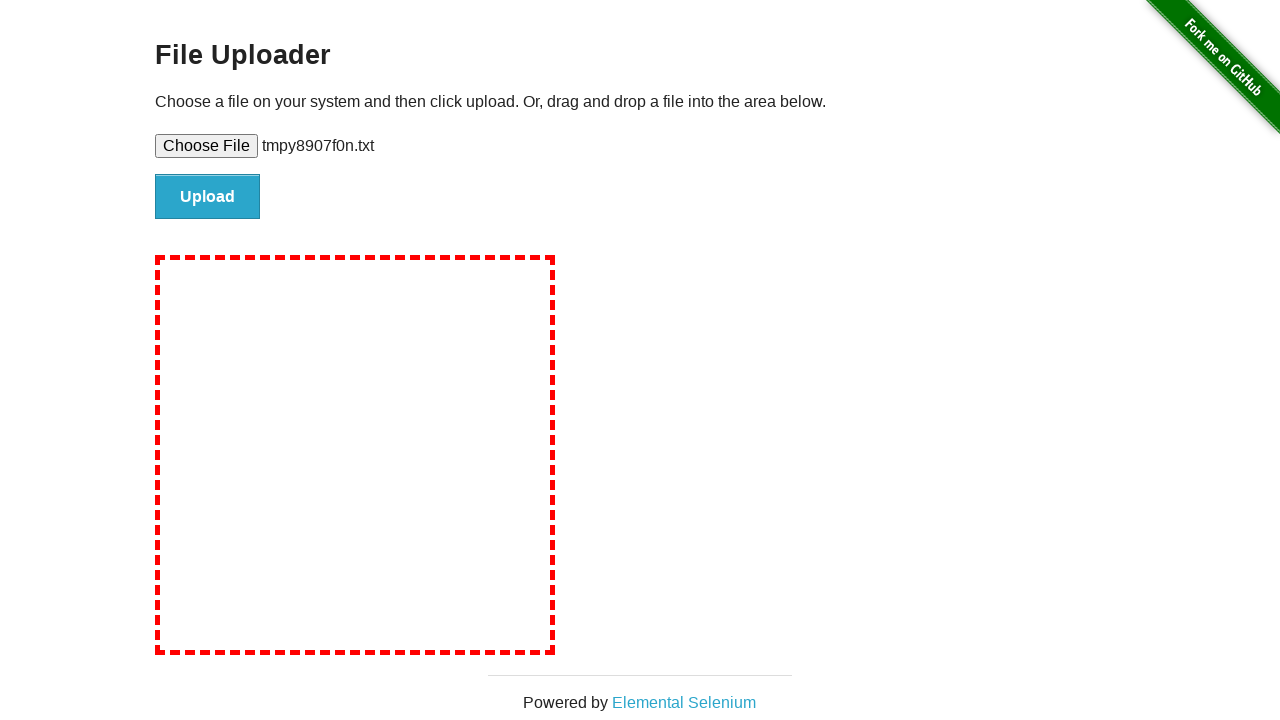

Clicked file submit button at (208, 197) on #file-submit
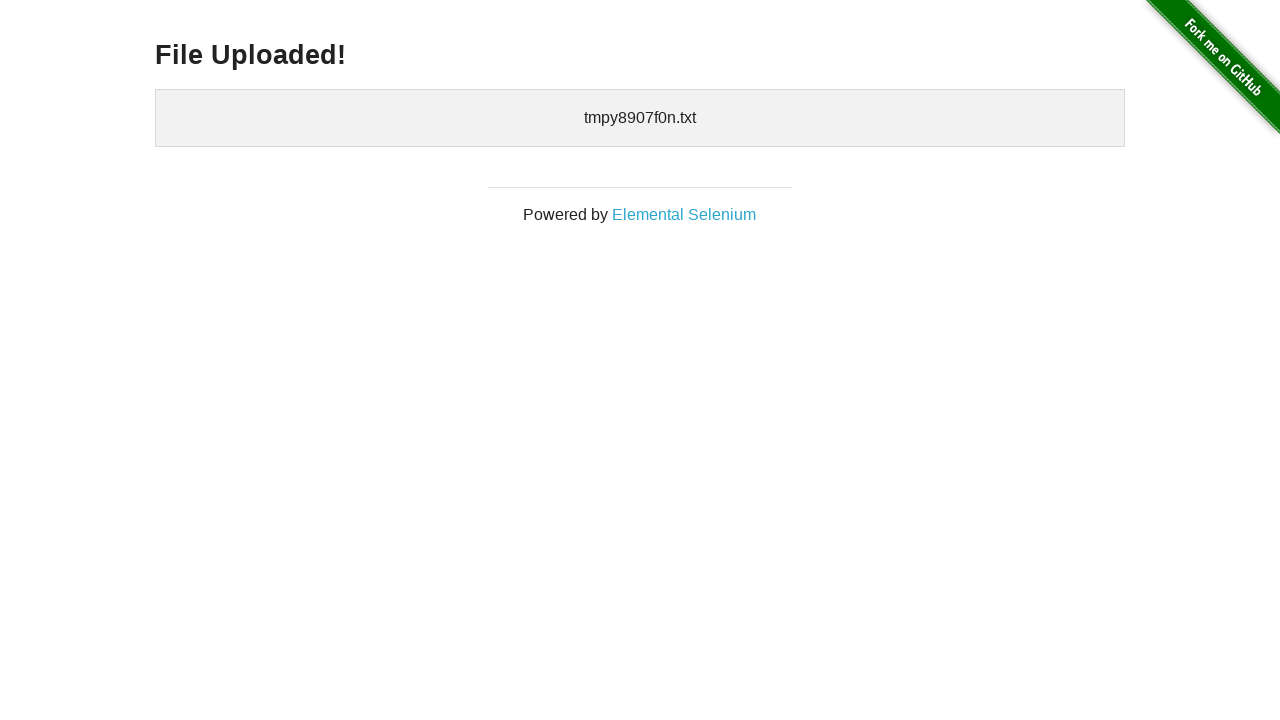

Confirmation message element loaded
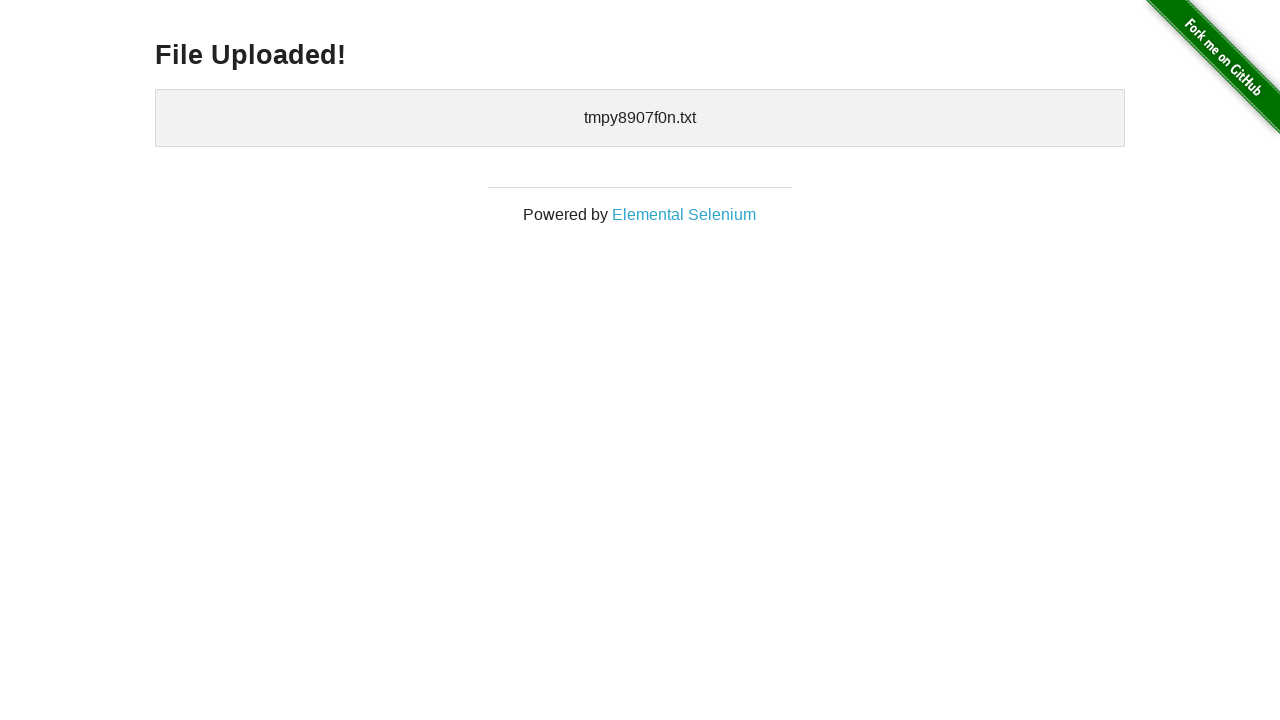

Retrieved confirmation text: 'File Uploaded!'
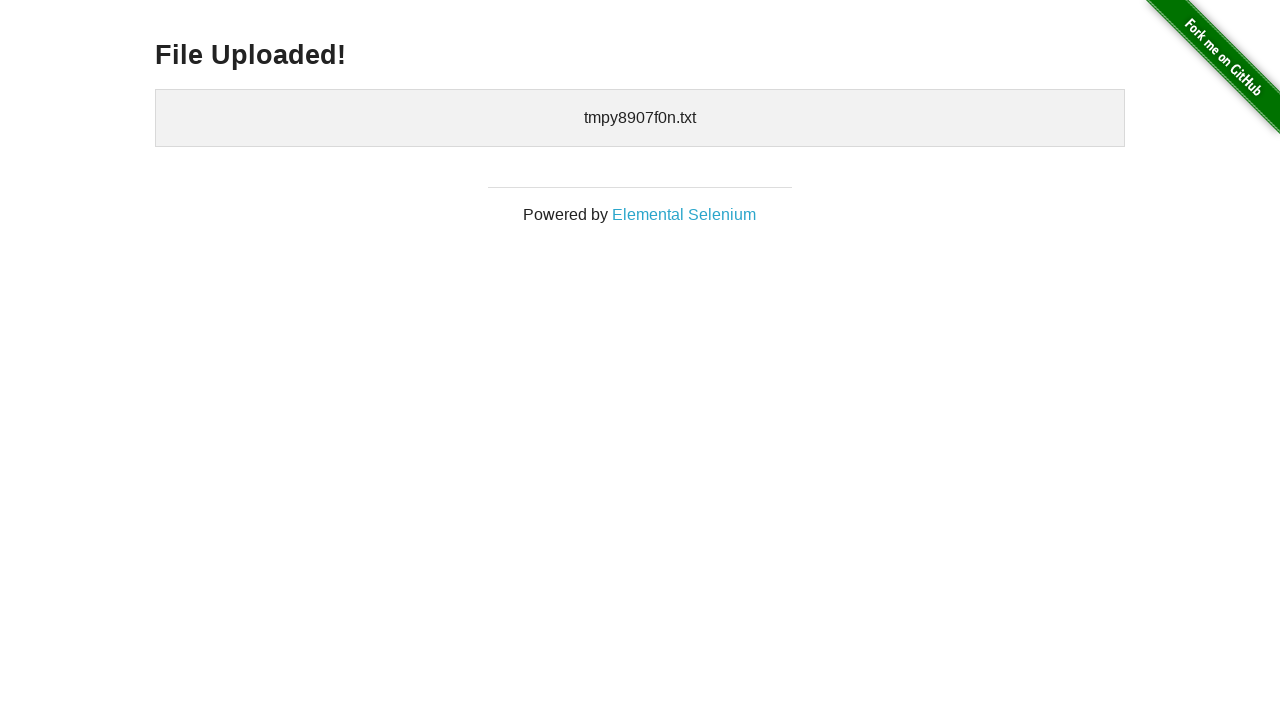

Verified confirmation message displays 'File Uploaded!'
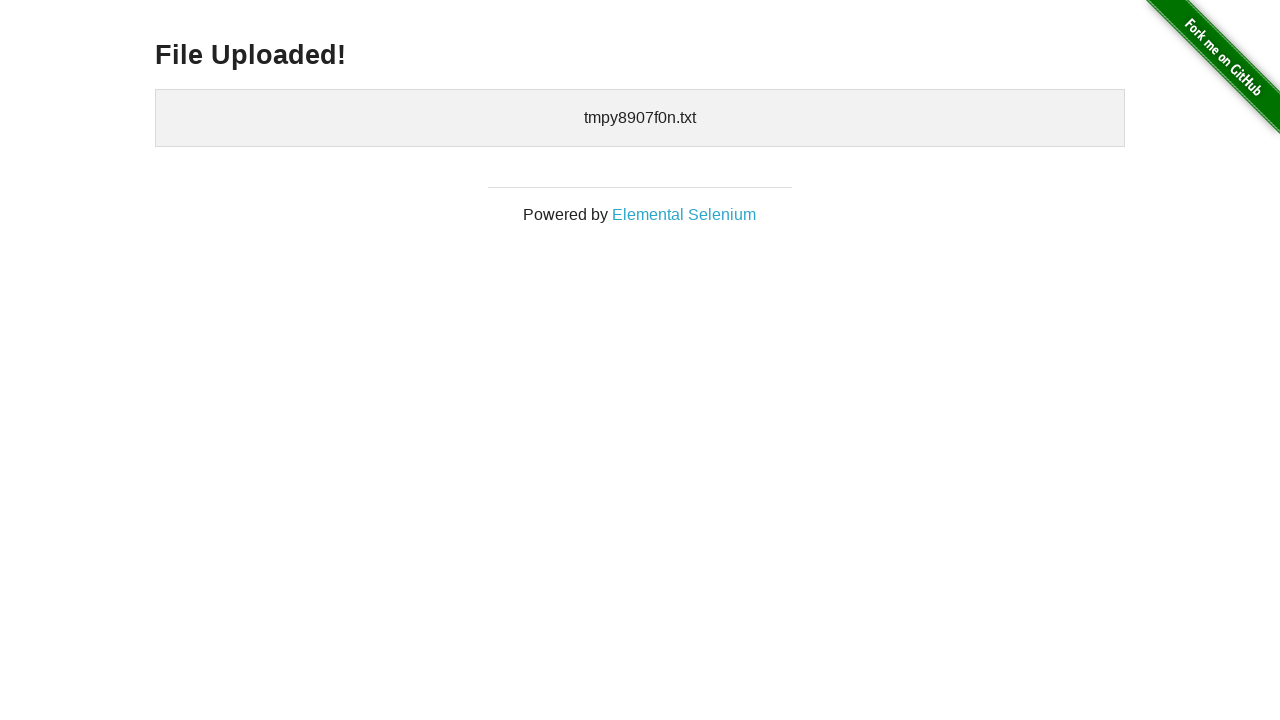

Cleaned up temporary test file
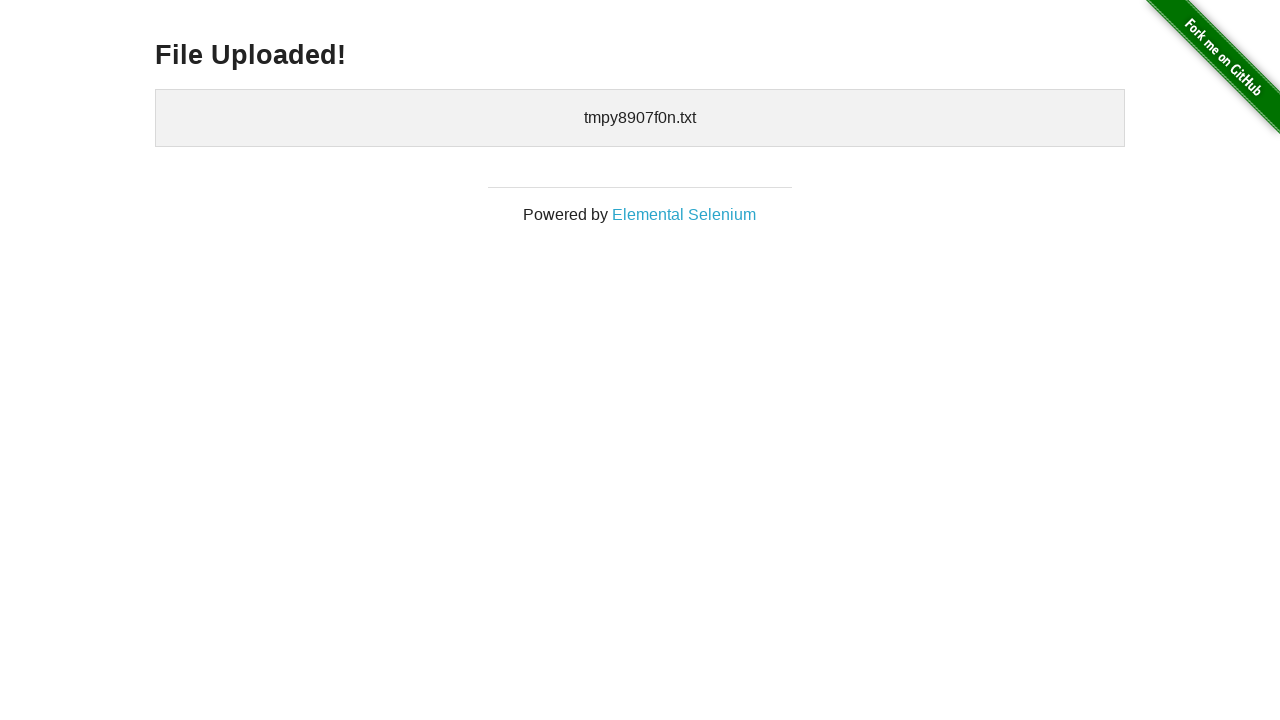

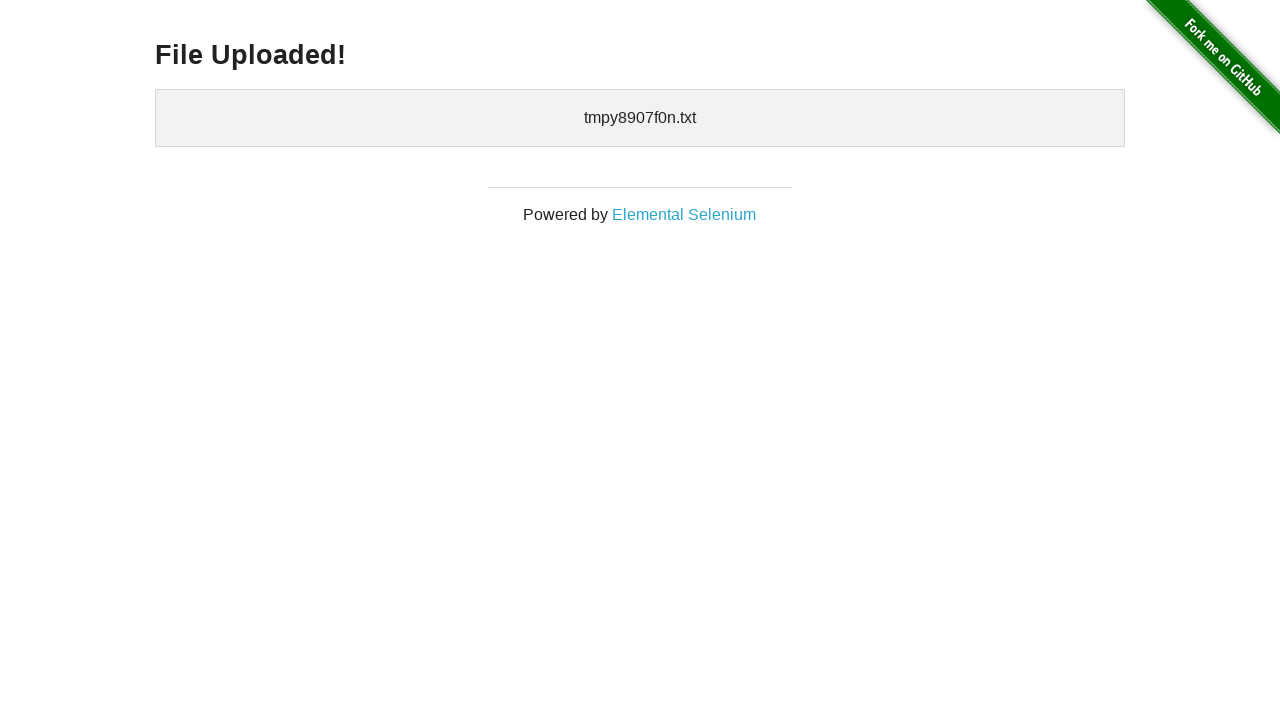